Fills a name input field and clicks a radio button on a test automation practice website using JavaScript execution

Starting URL: https://testautomationpractice.blogspot.com/

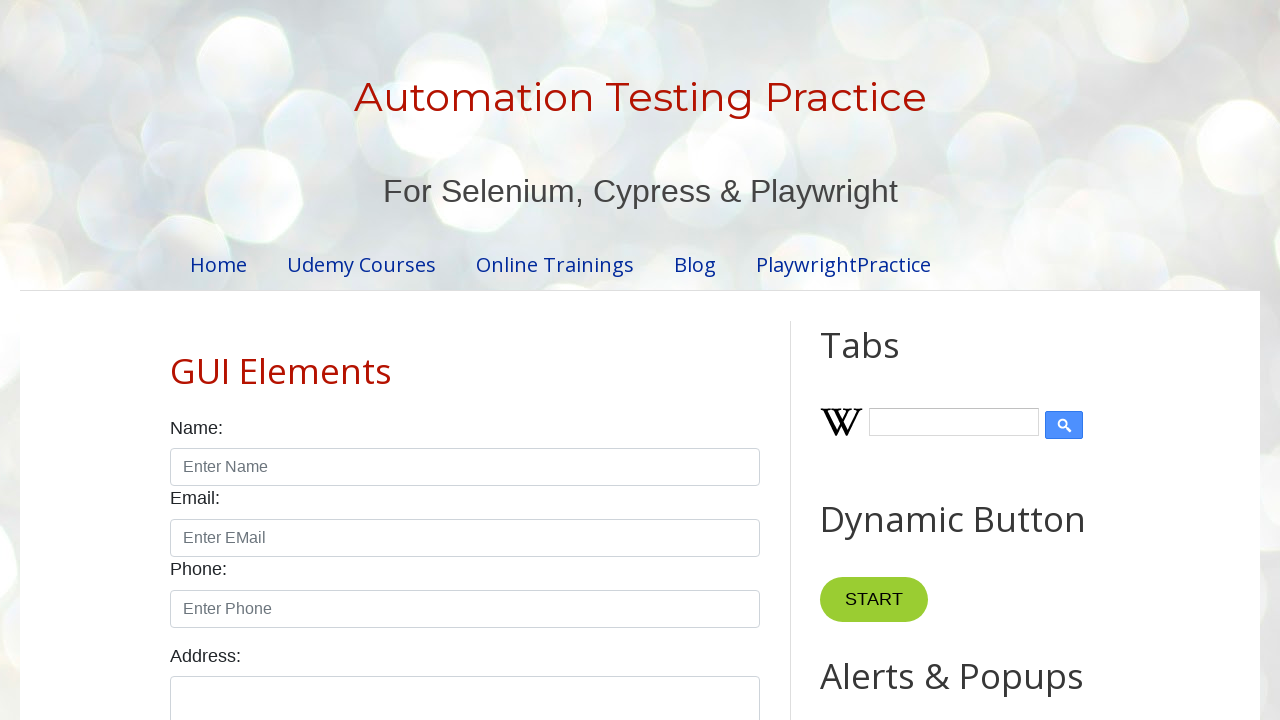

Navigated to test automation practice website
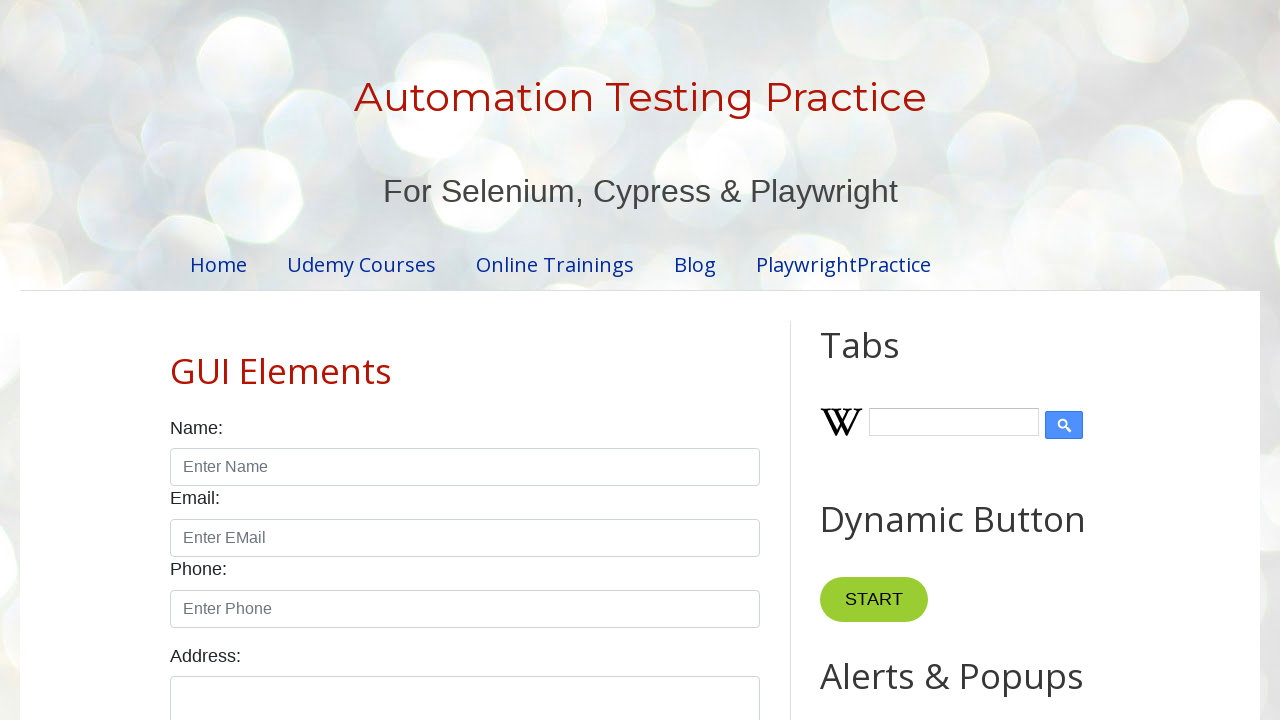

Filled name input field with 'John' using JavaScript execution
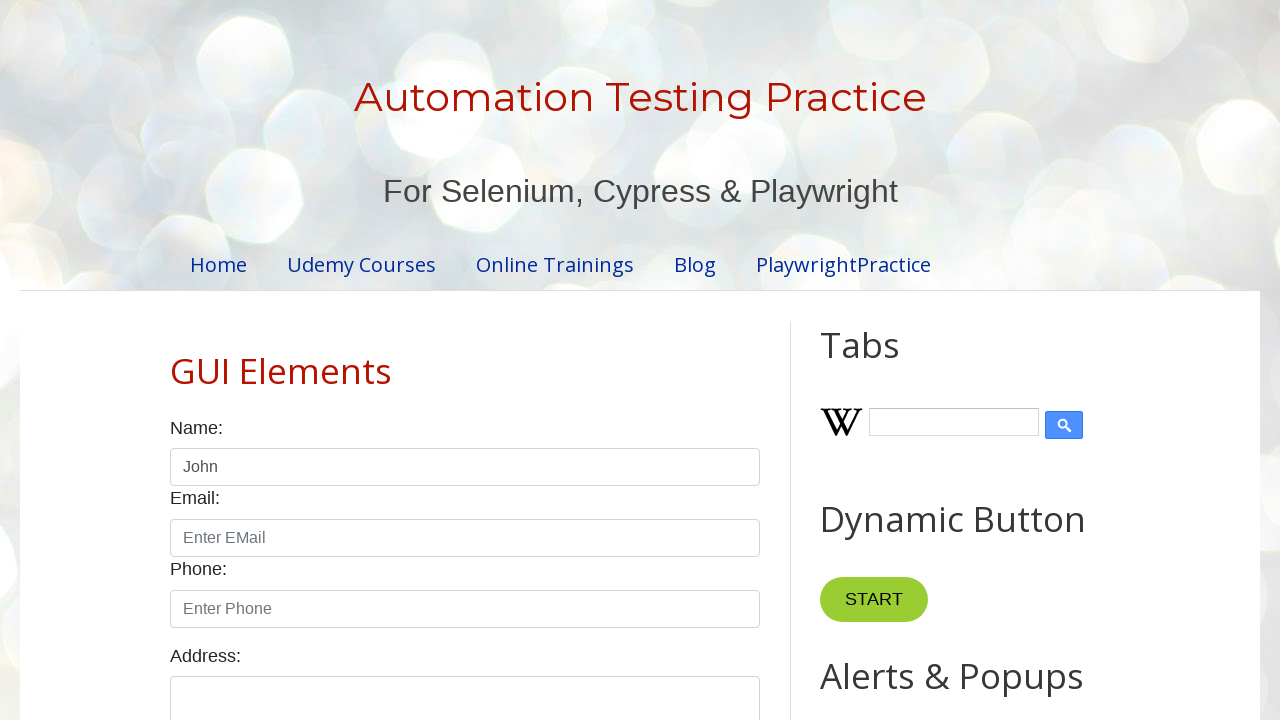

Clicked male radio button using JavaScript execution
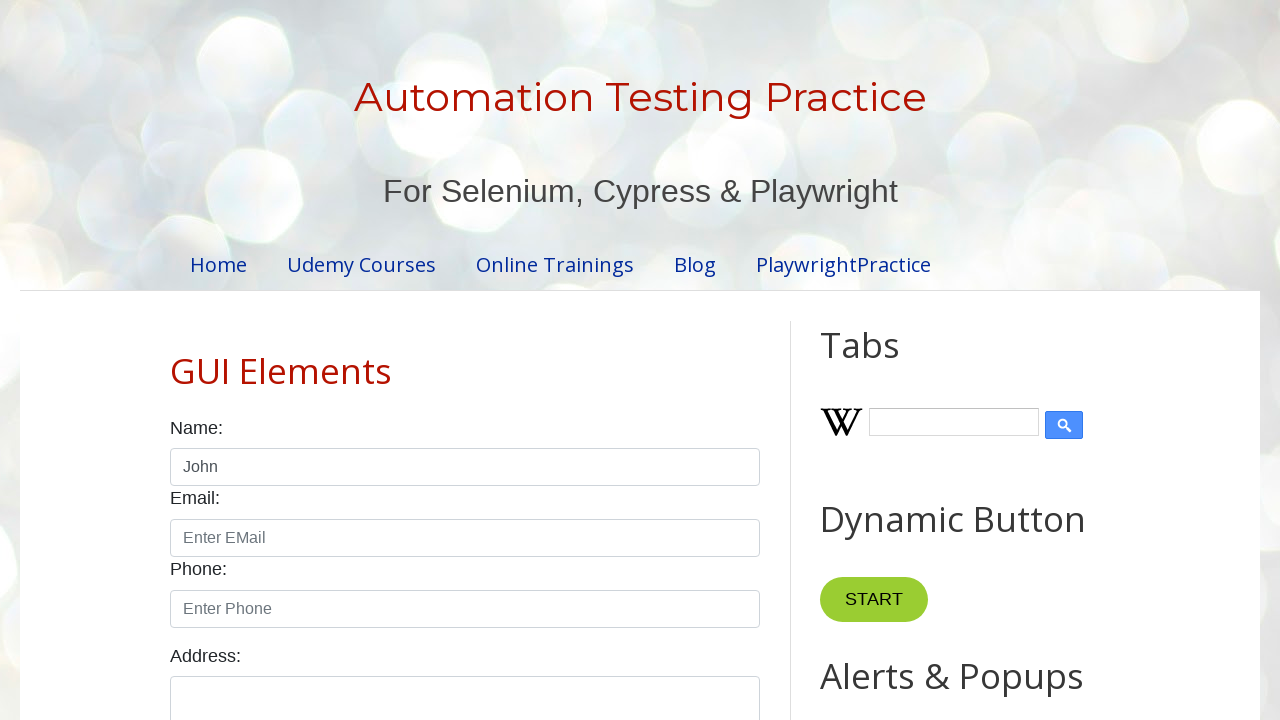

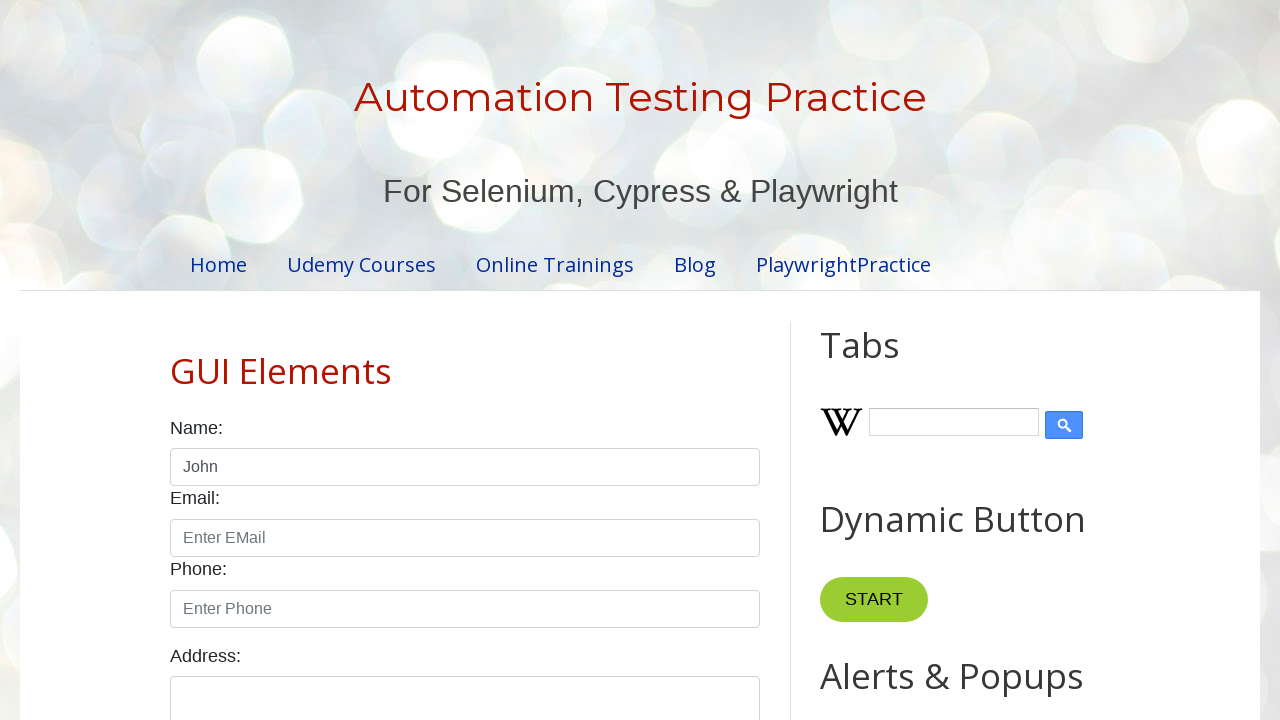